Tests the Add/Remove Elements link by clicking it and verifying the page loads with expected content

Starting URL: https://the-internet.herokuapp.com/

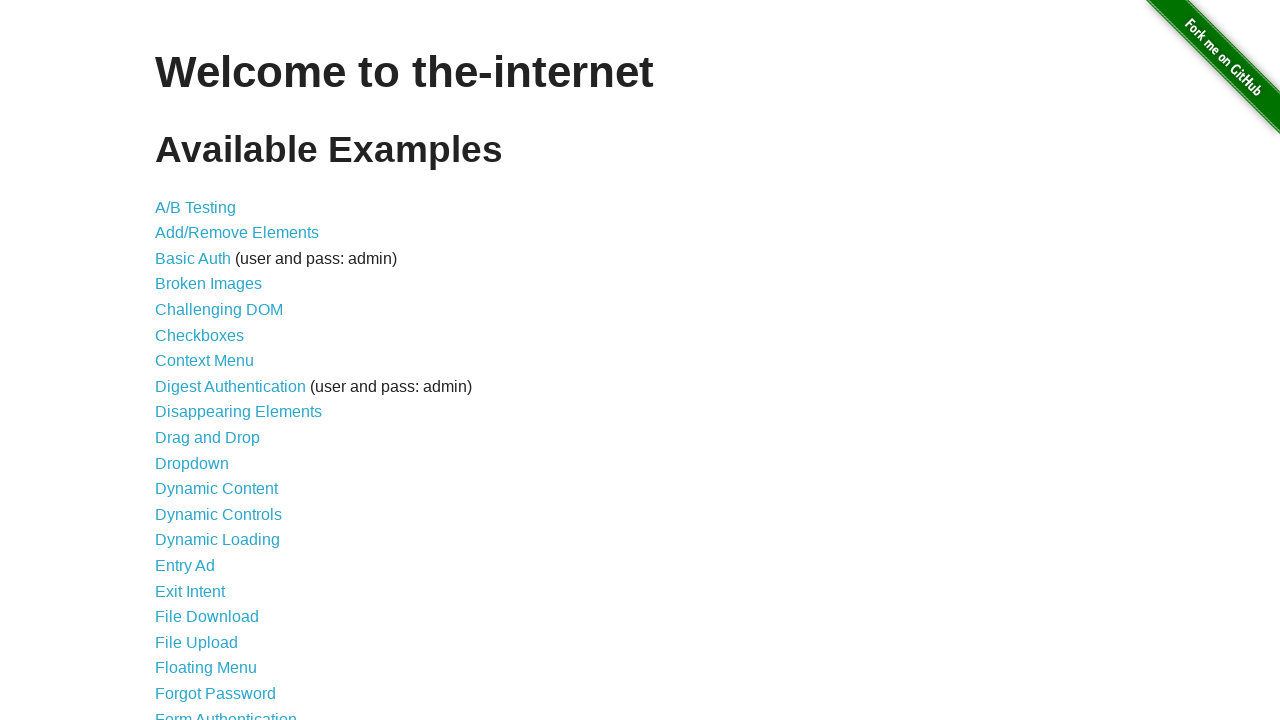

Clicked the Add/Remove Elements link at (237, 233) on a >> internal:has-text="Add/Remove Elements"i
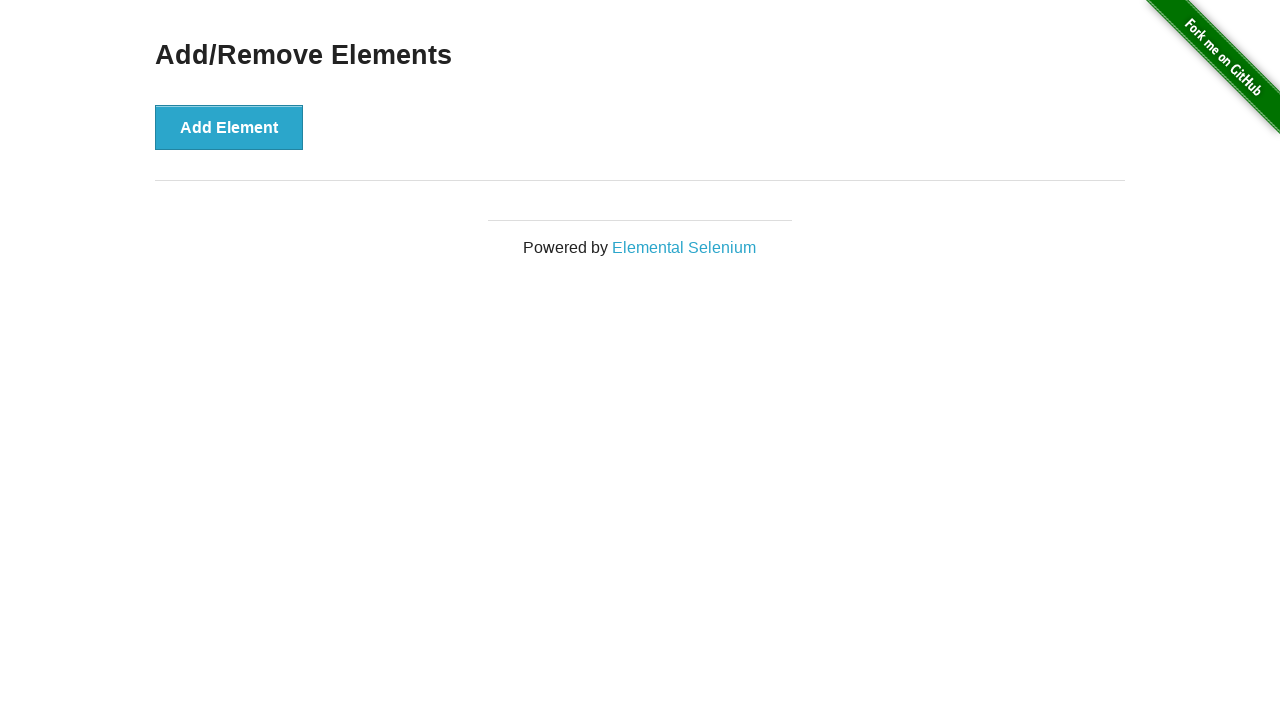

Add/Remove Elements page loaded successfully
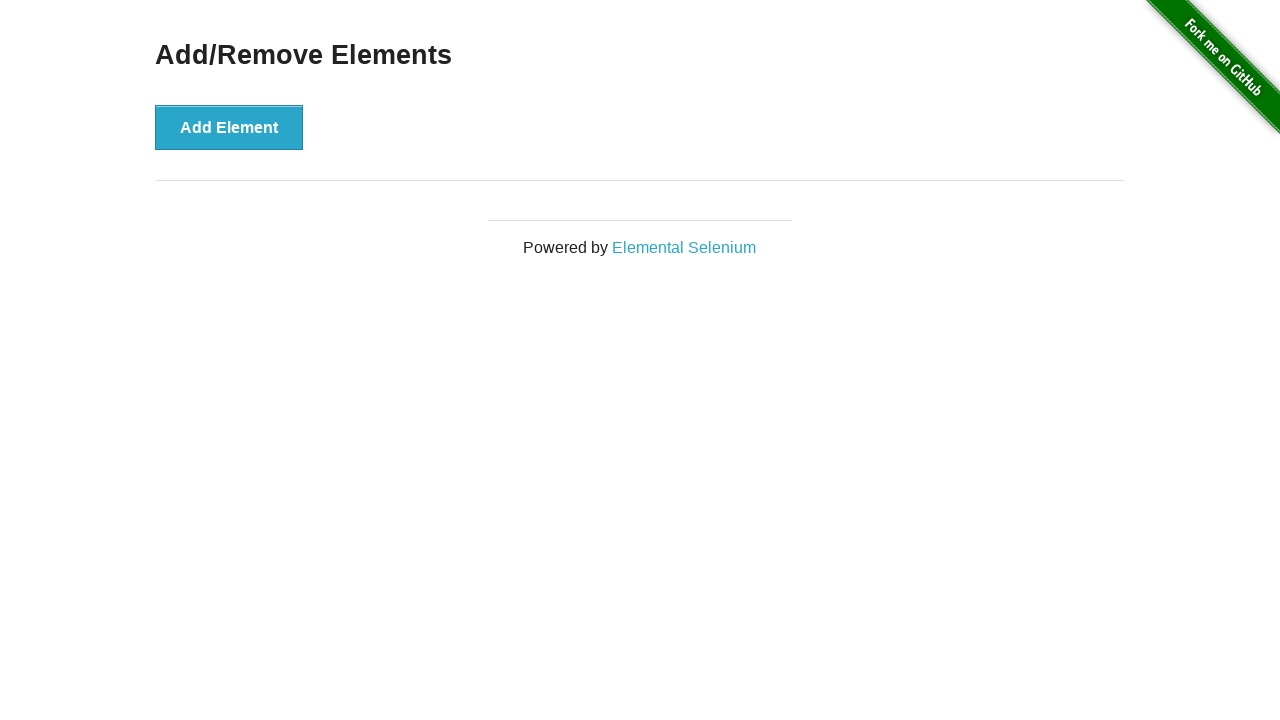

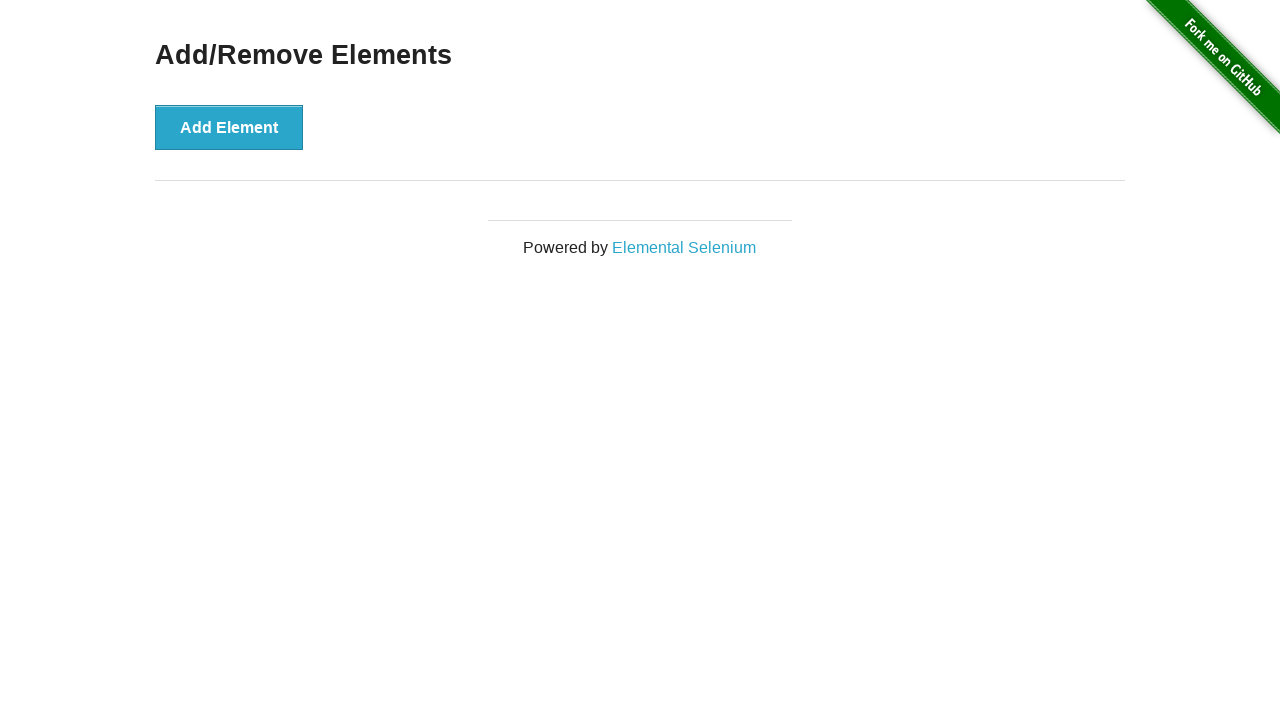